Navigates to demoblaze.com and waits for product listings to load, then verifies product links are visible on the page

Starting URL: https://demoblaze.com/index.html

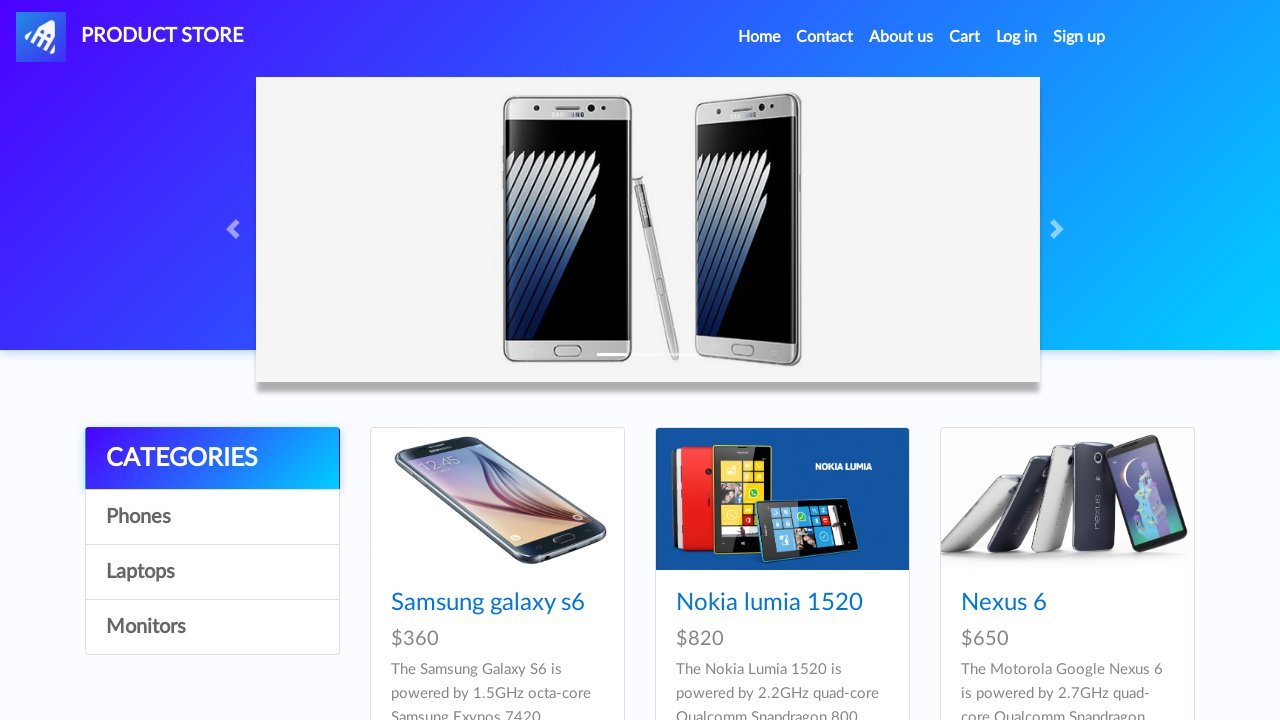

Waited for product listings to load on demoblaze.com
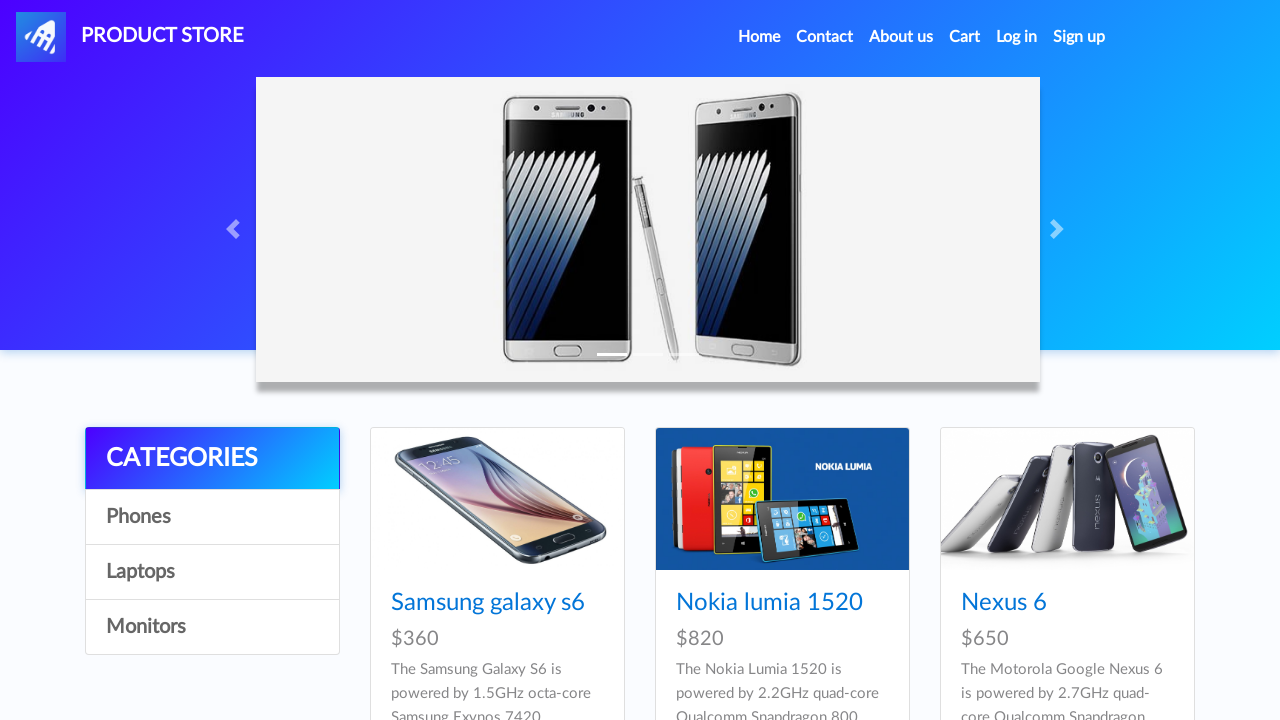

Located all product links on the page
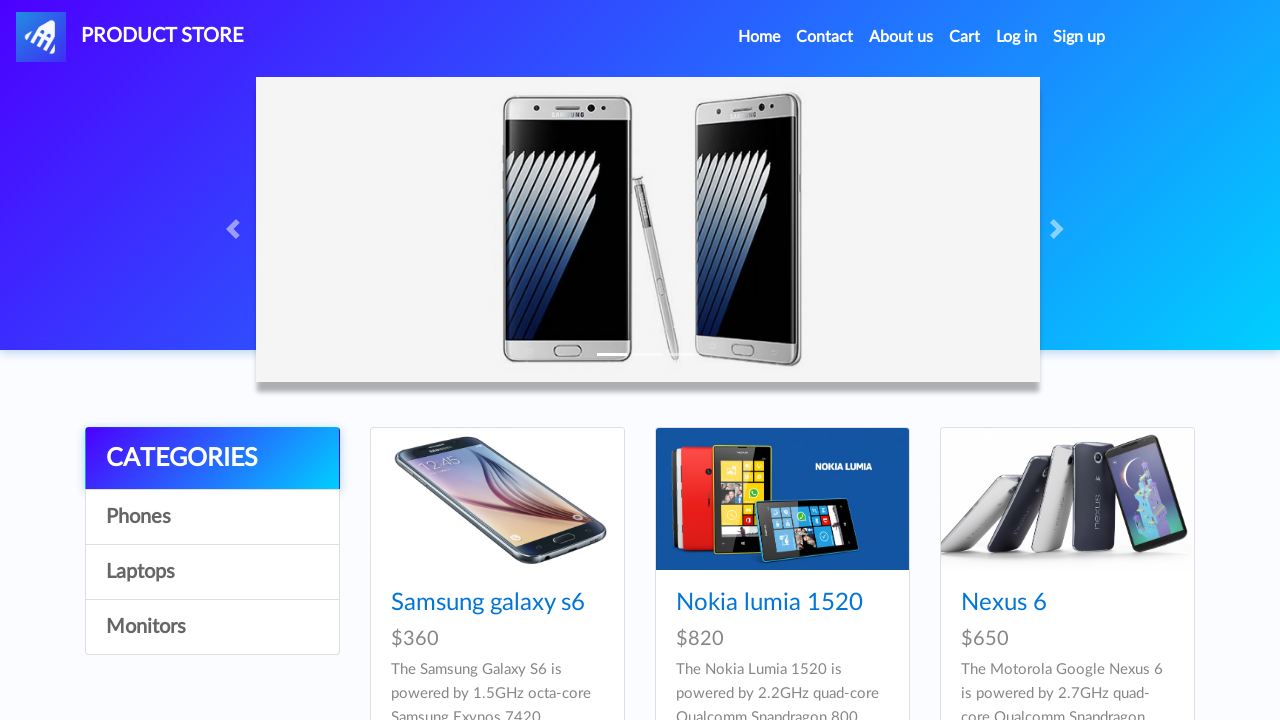

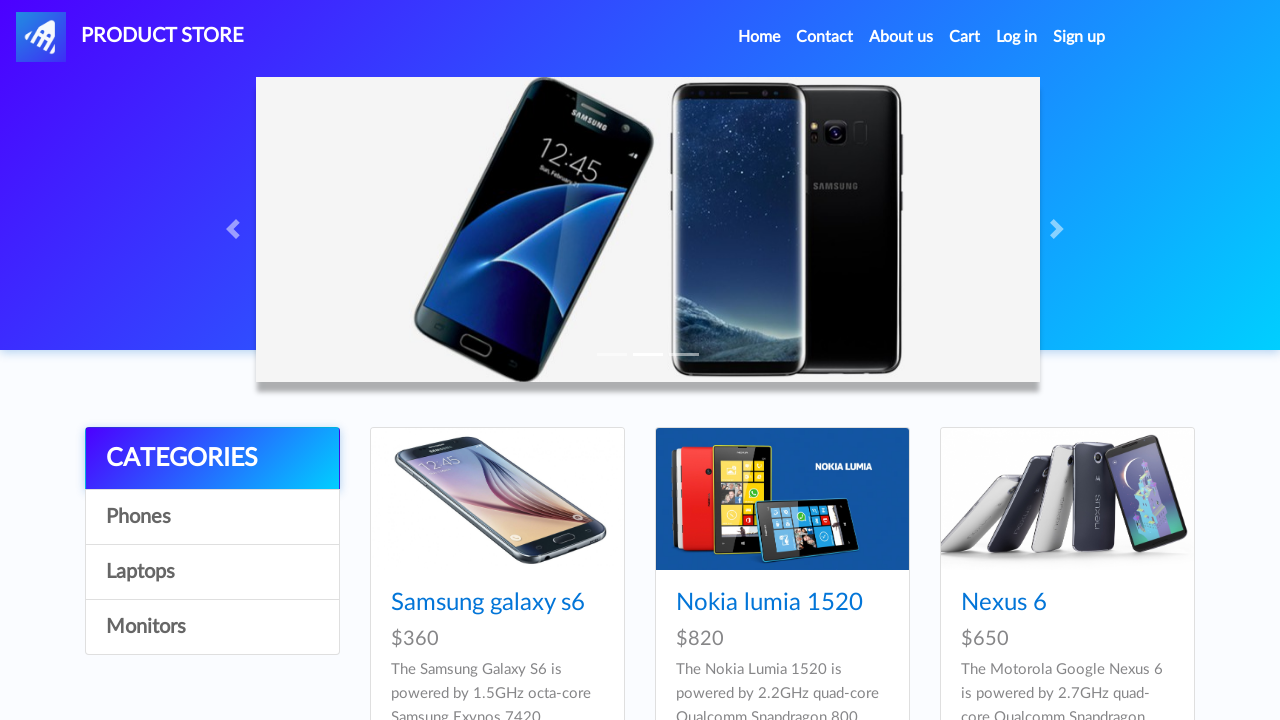